Tests the jQuery UI Tabs widget by clicking on different tab headers to switch between content panels.

Starting URL: https://jqueryui.com/

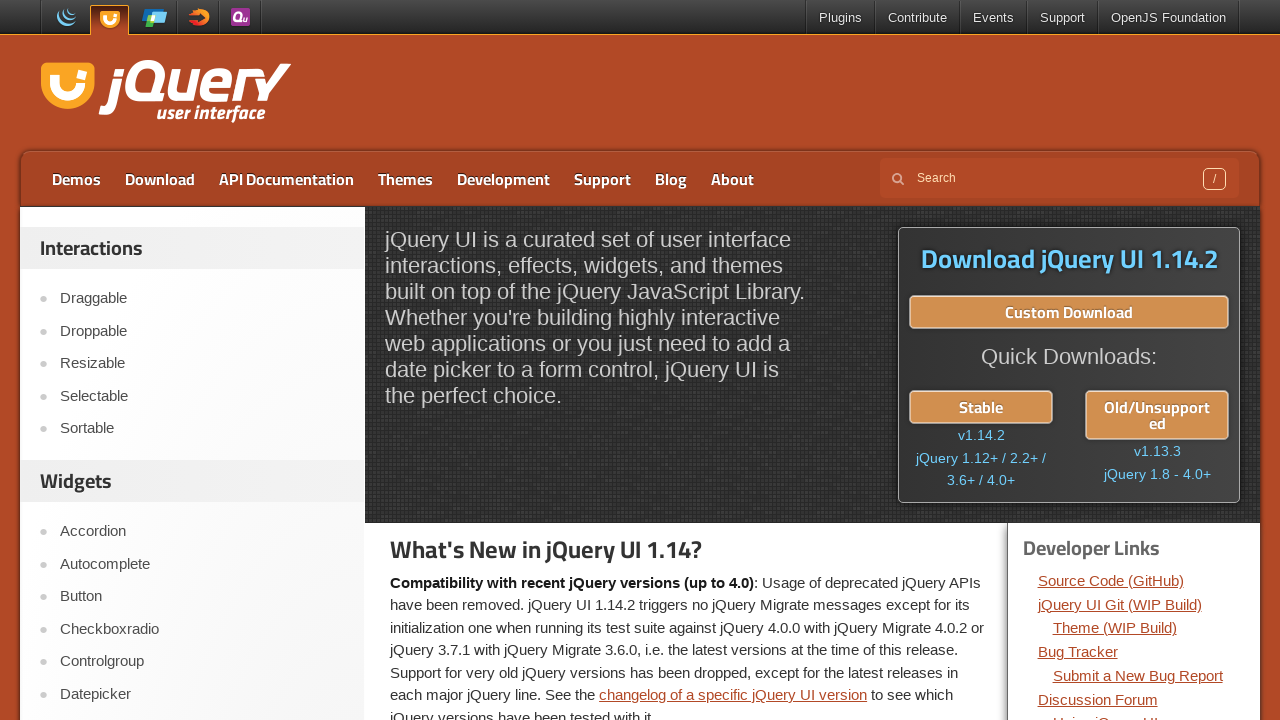

Clicked on Tabs link in jQuery UI navigation at (202, 361) on text=Tabs
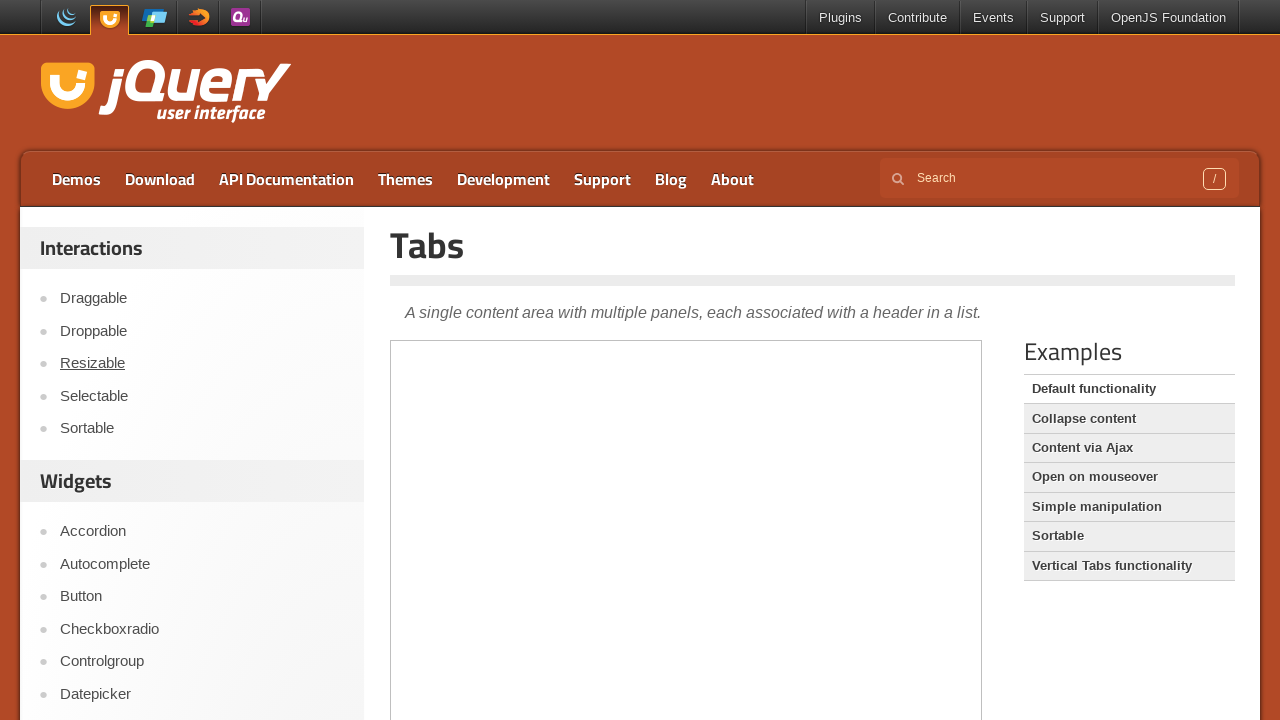

Scrolled down 300 pixels to view the Tabs demo
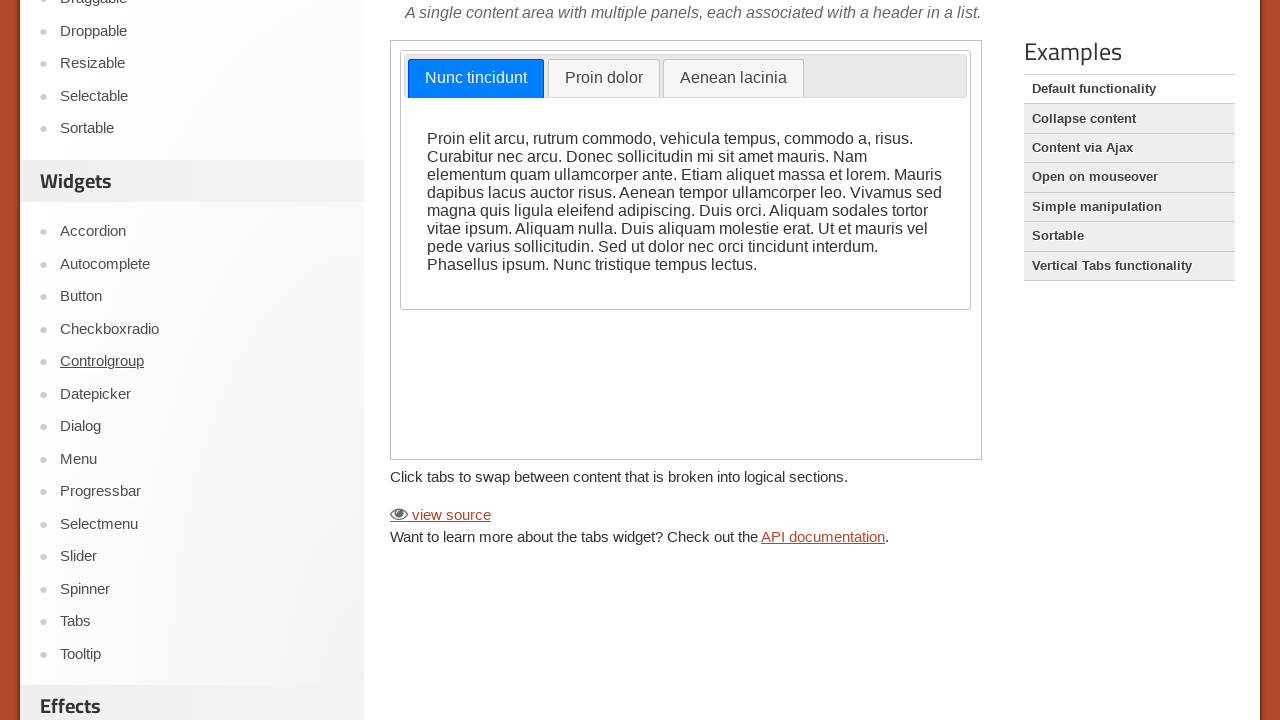

Located and switched to the demo iframe
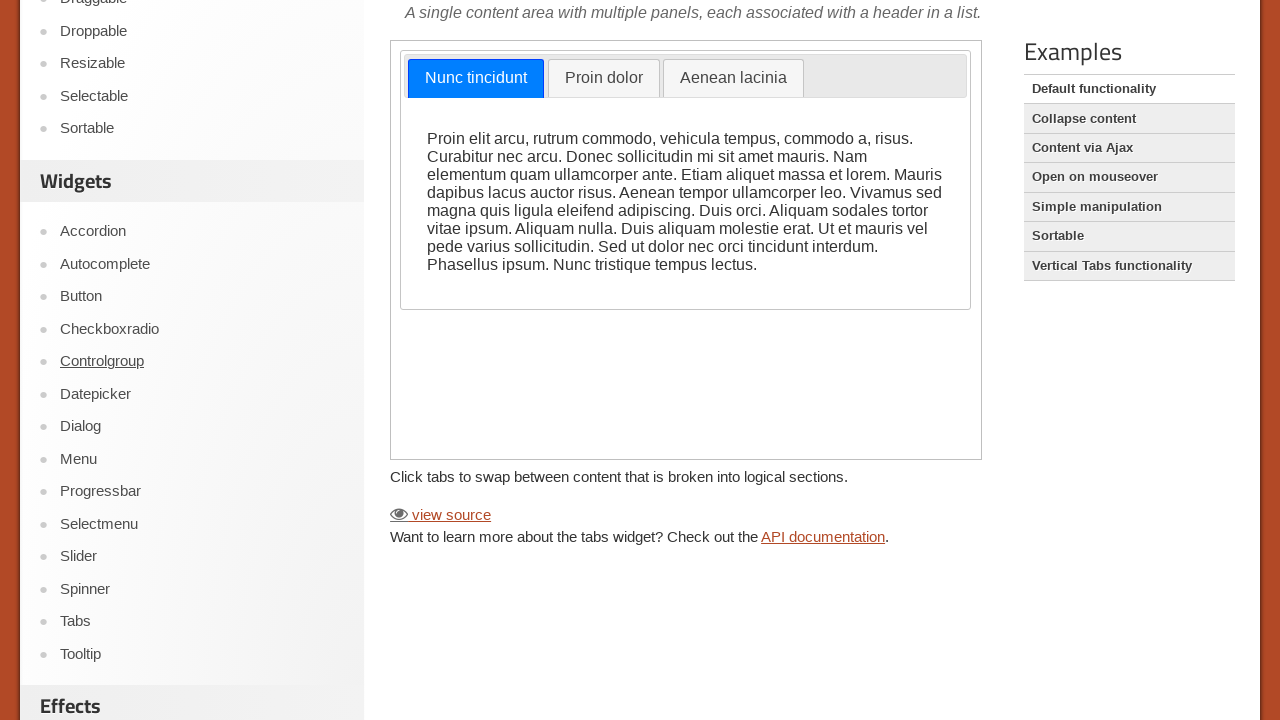

Clicked on the 'Proin dolor' tab header to switch content panels at (604, 79) on iframe.demo-frame >> nth=0 >> internal:control=enter-frame >> a:has-text('Proin 
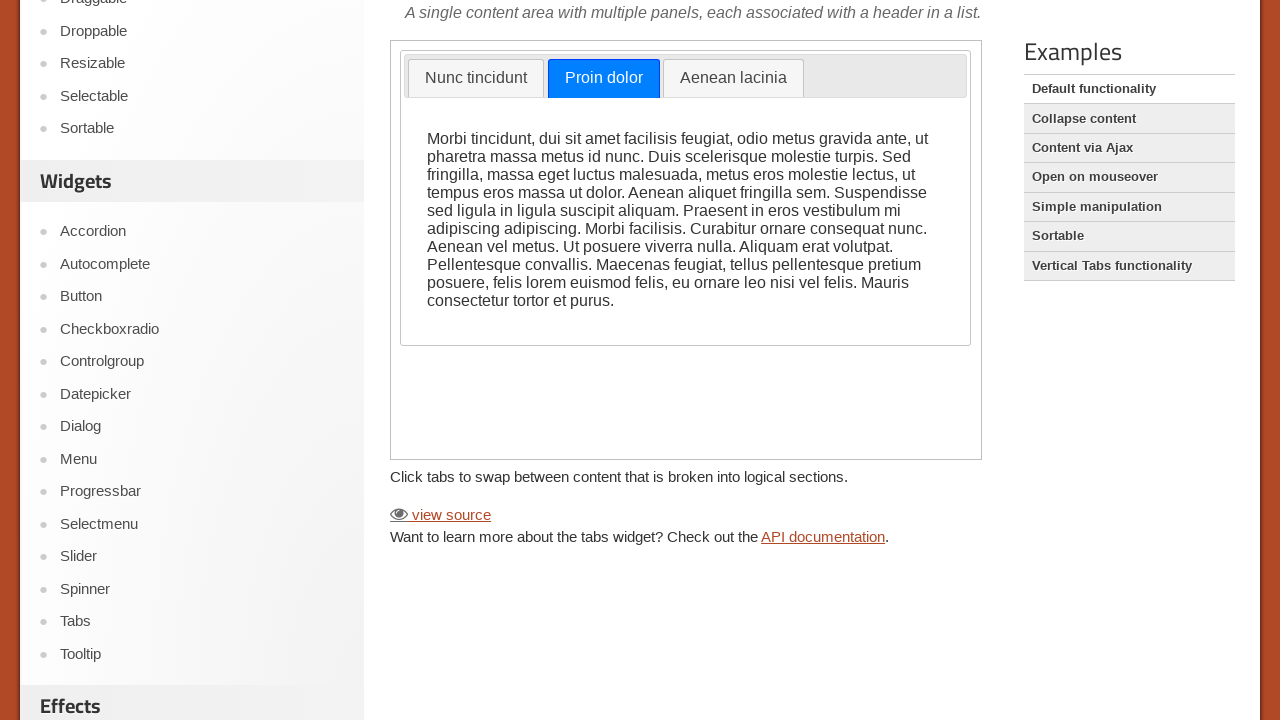

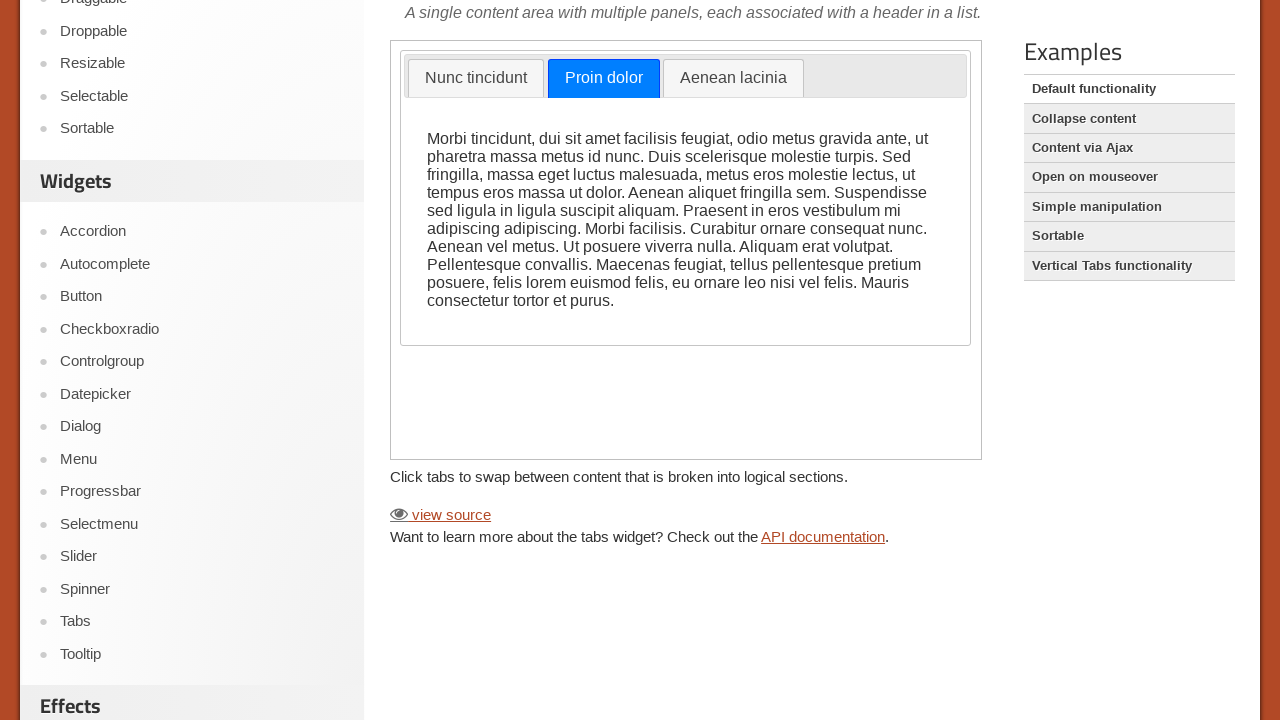